Navigates to a blog page and tests responsive design by changing viewport sizes to verify the page loads correctly at different screen resolutions.

Starting URL: https://www.getcalley.com/blog/

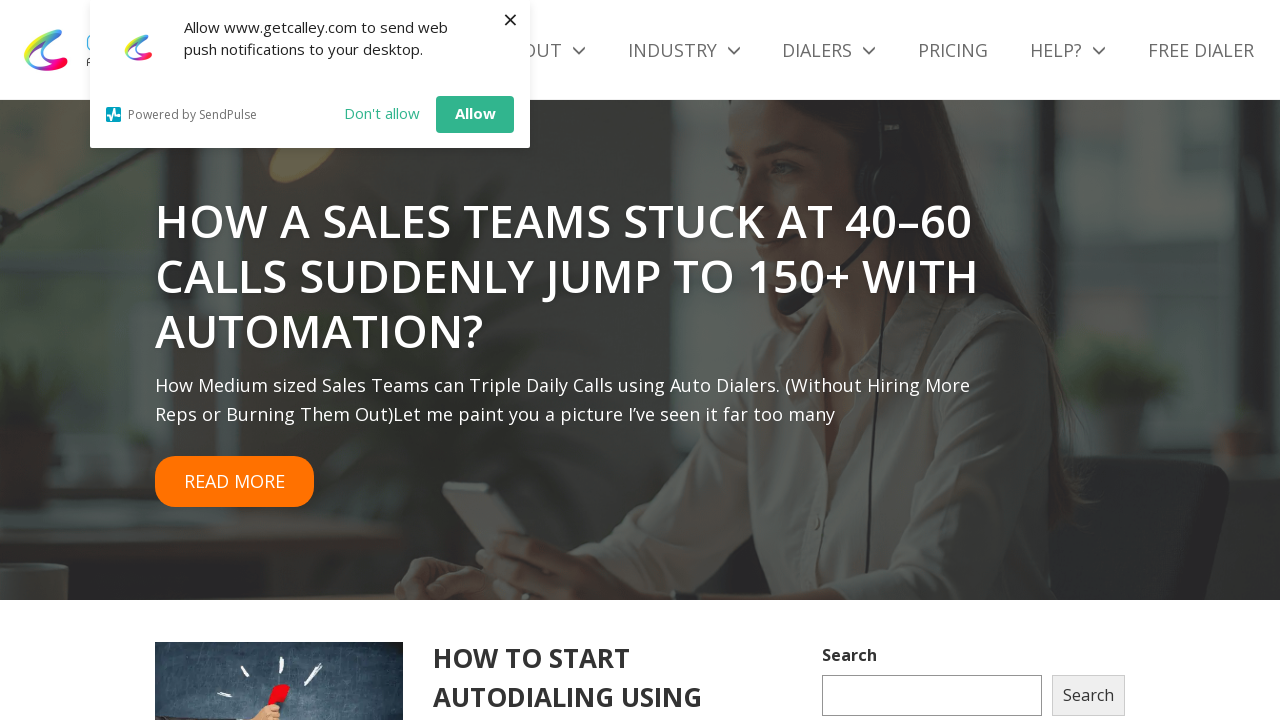

Set viewport size to 1920x1080
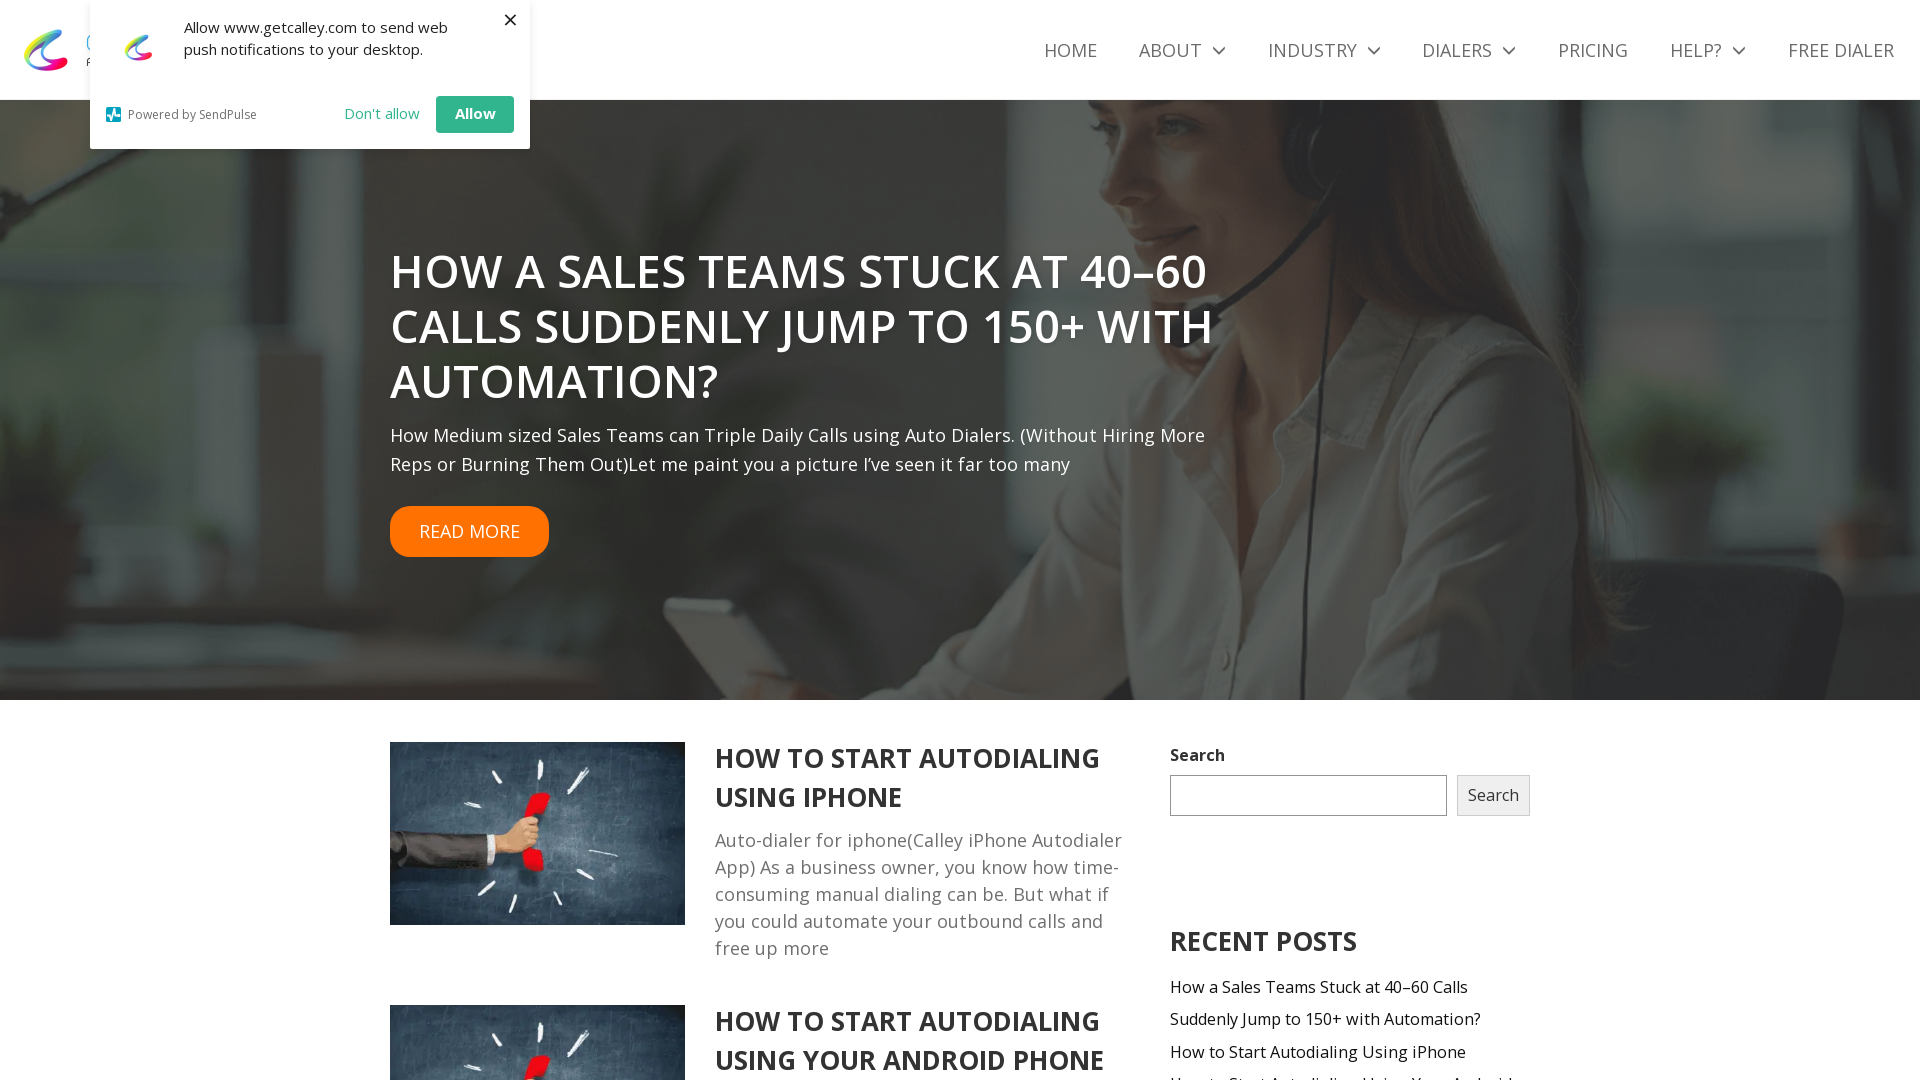

Reloaded page at 1920x1080 resolution
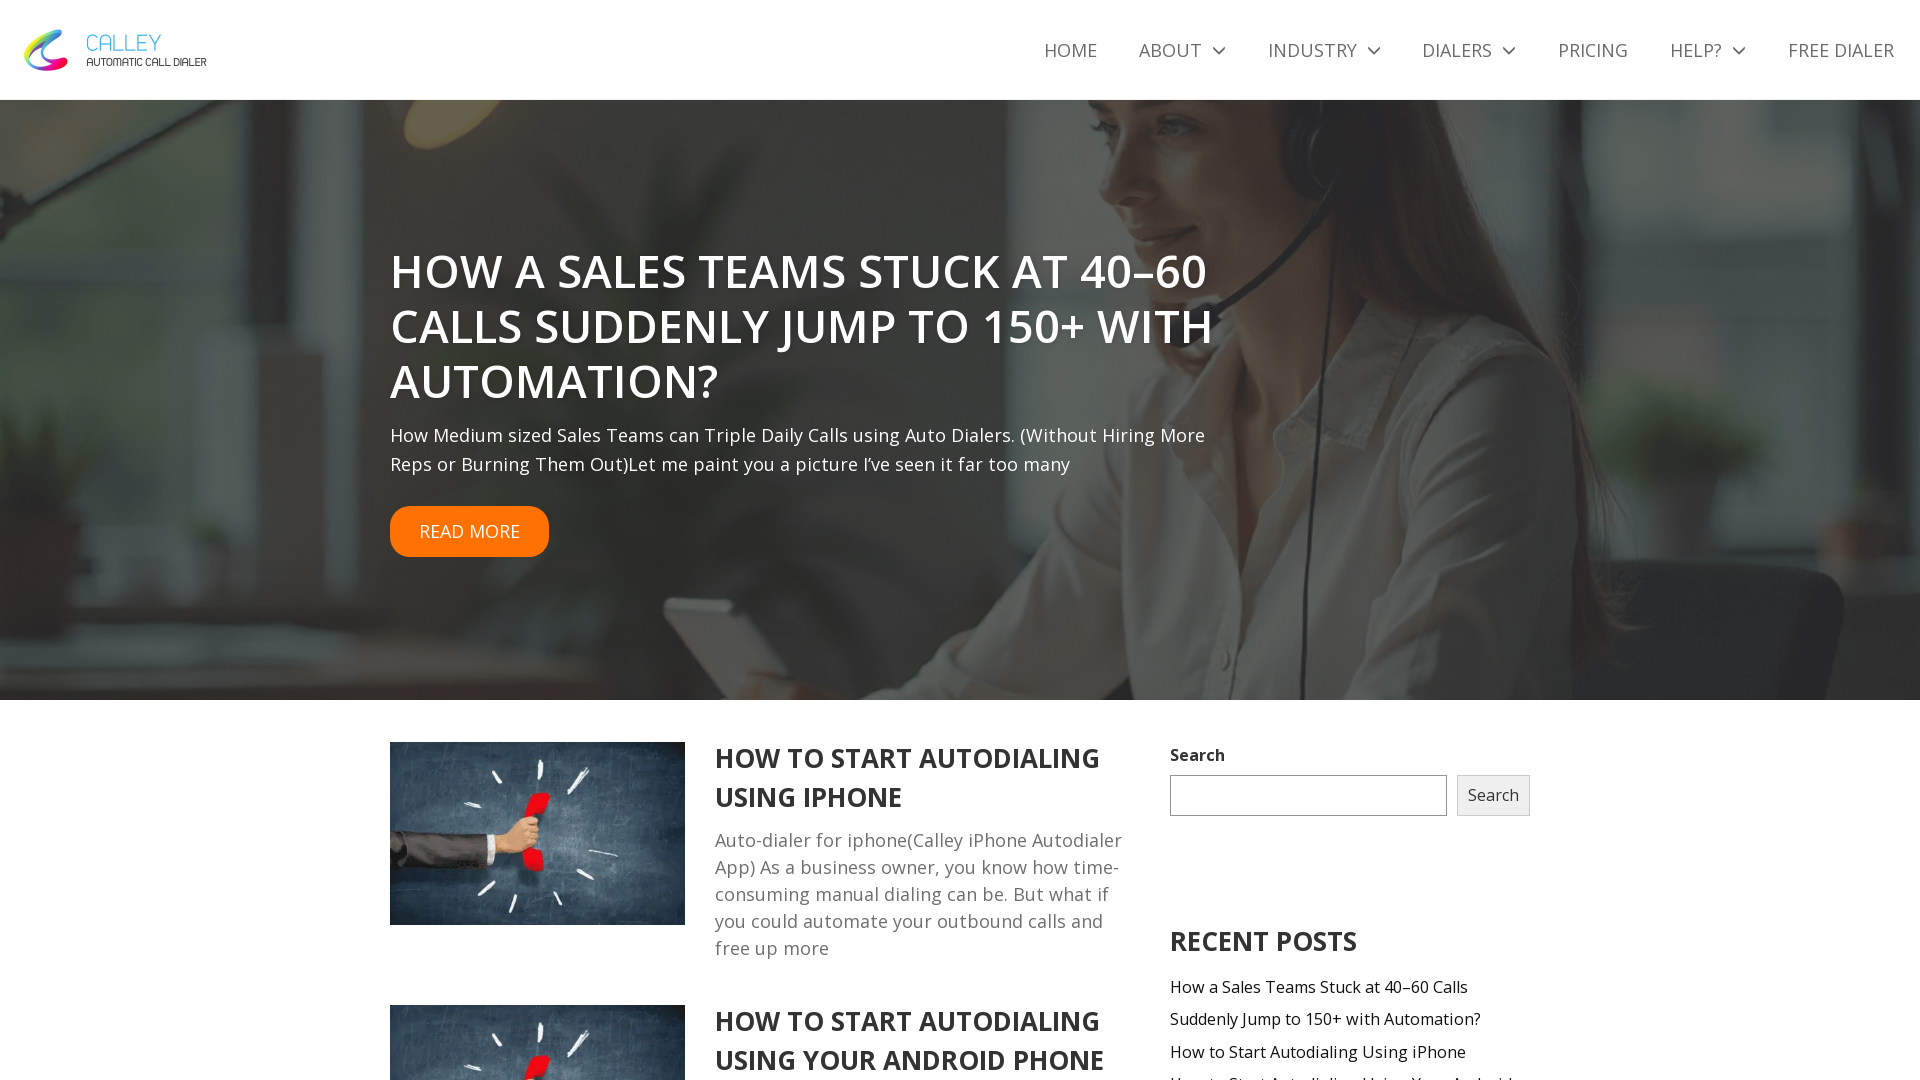

Page content fully loaded at 1920x1080 resolution
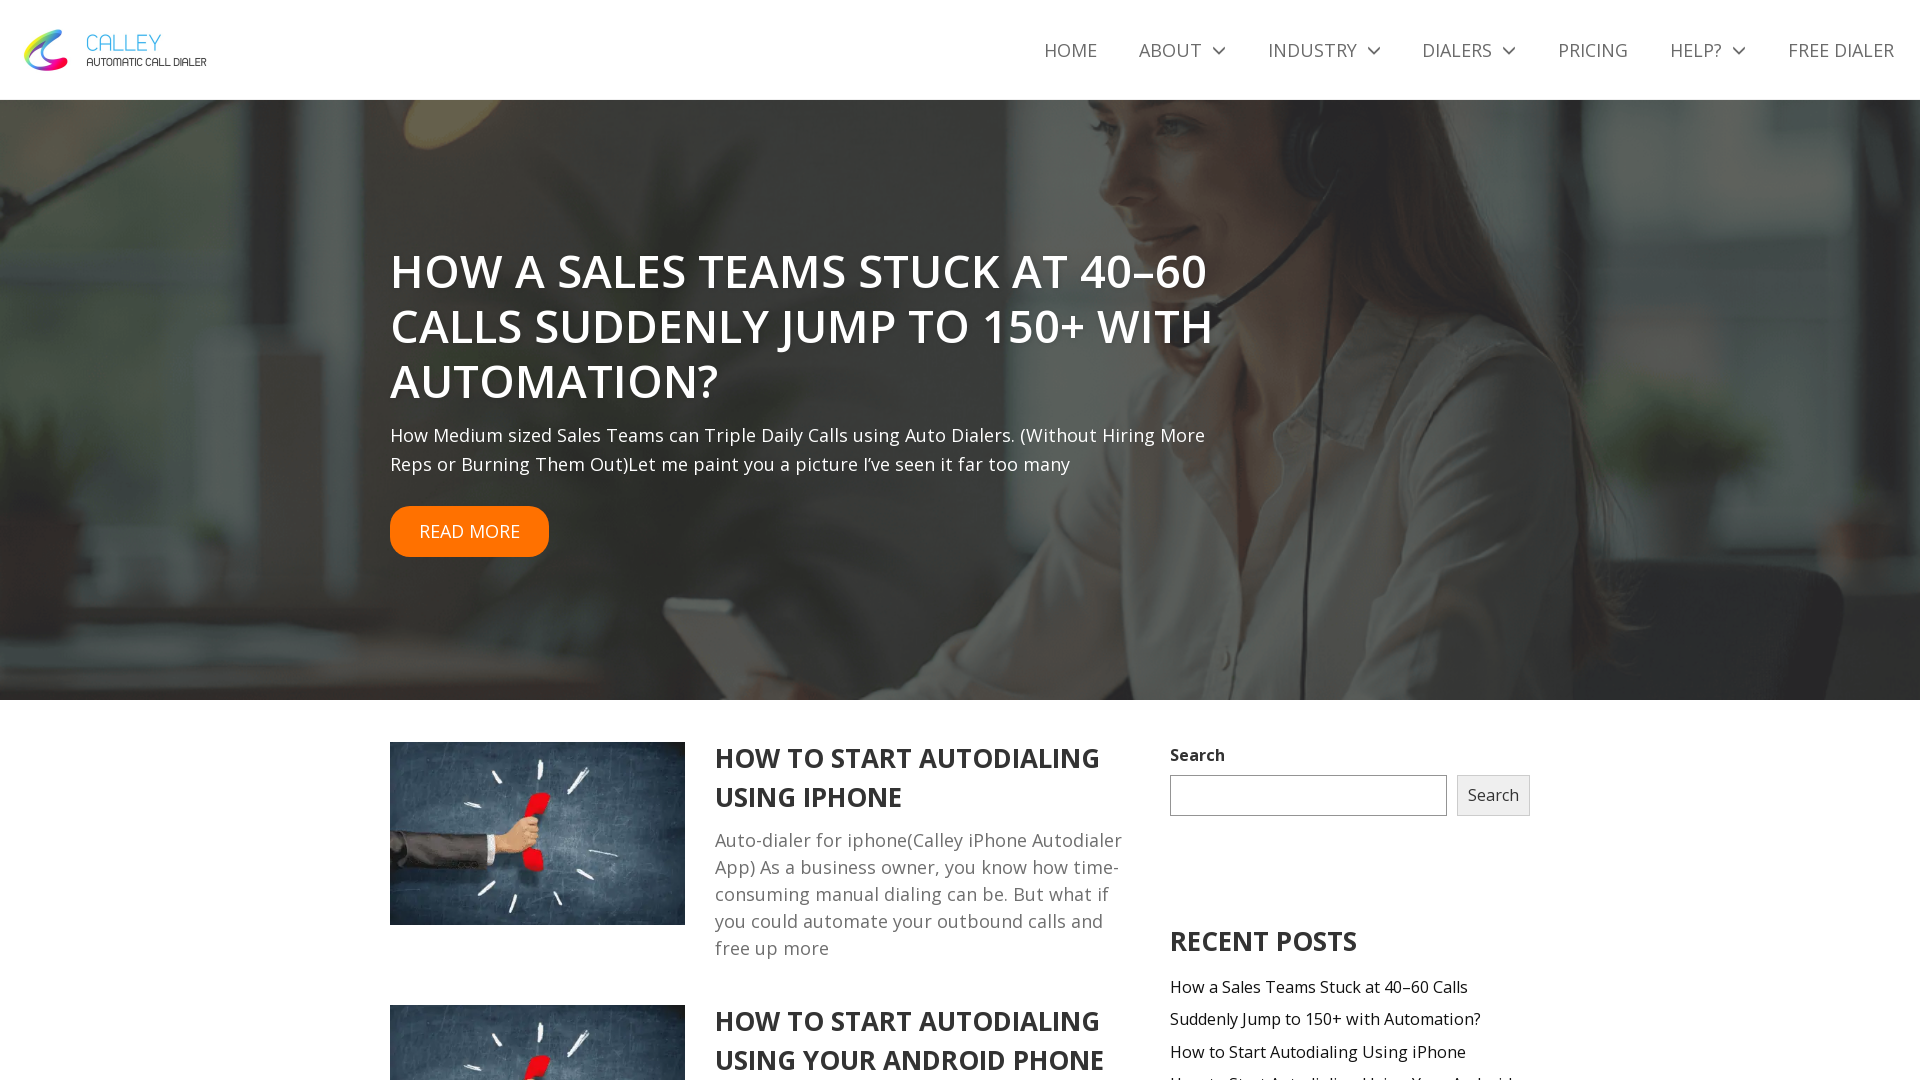

Set viewport size to 1366x768
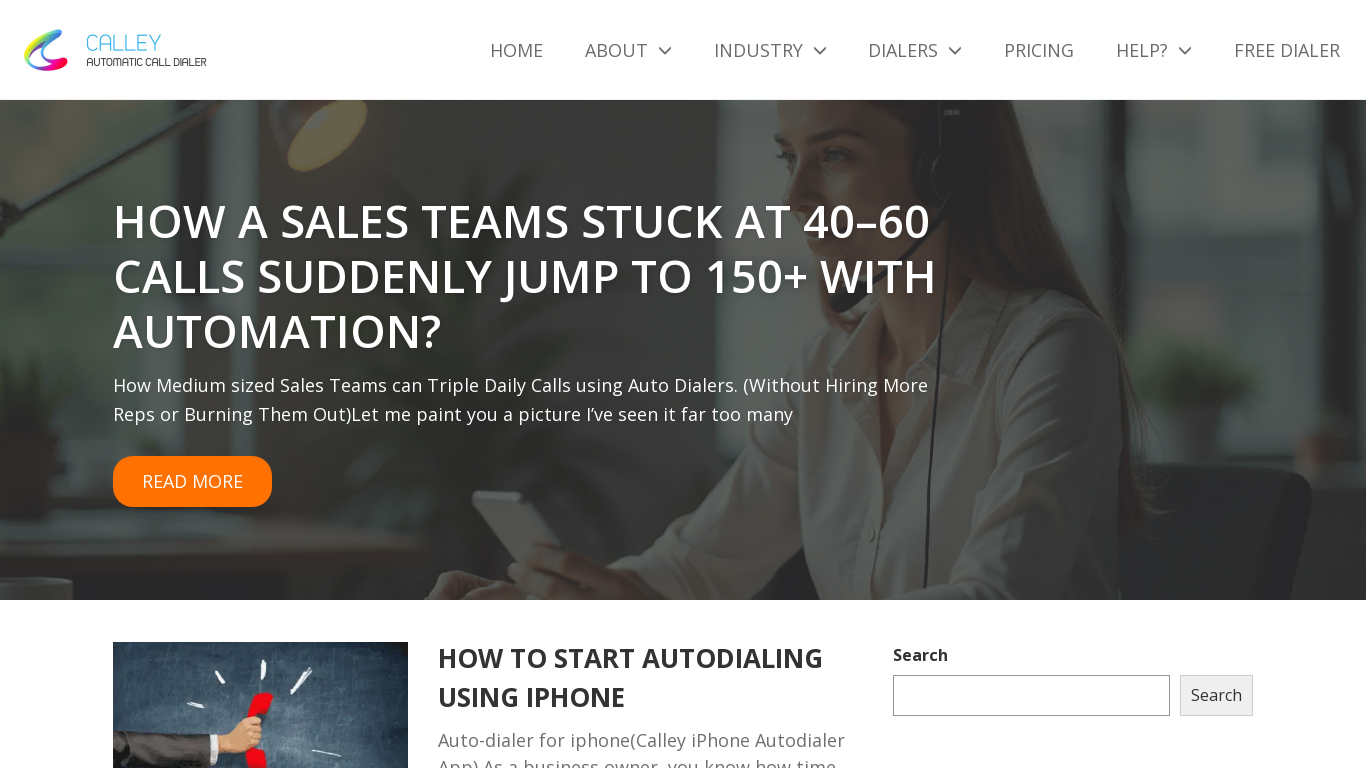

Reloaded page at 1366x768 resolution
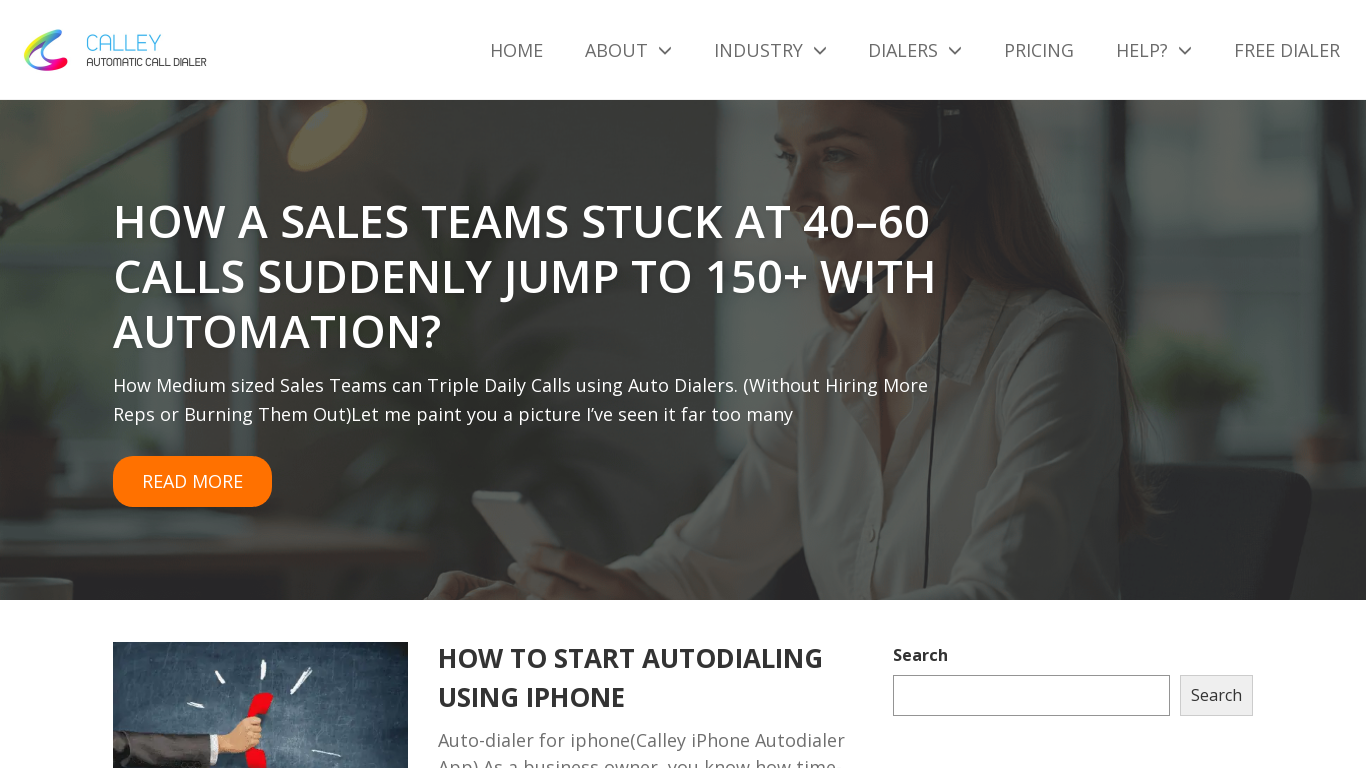

Page content fully loaded at 1366x768 resolution
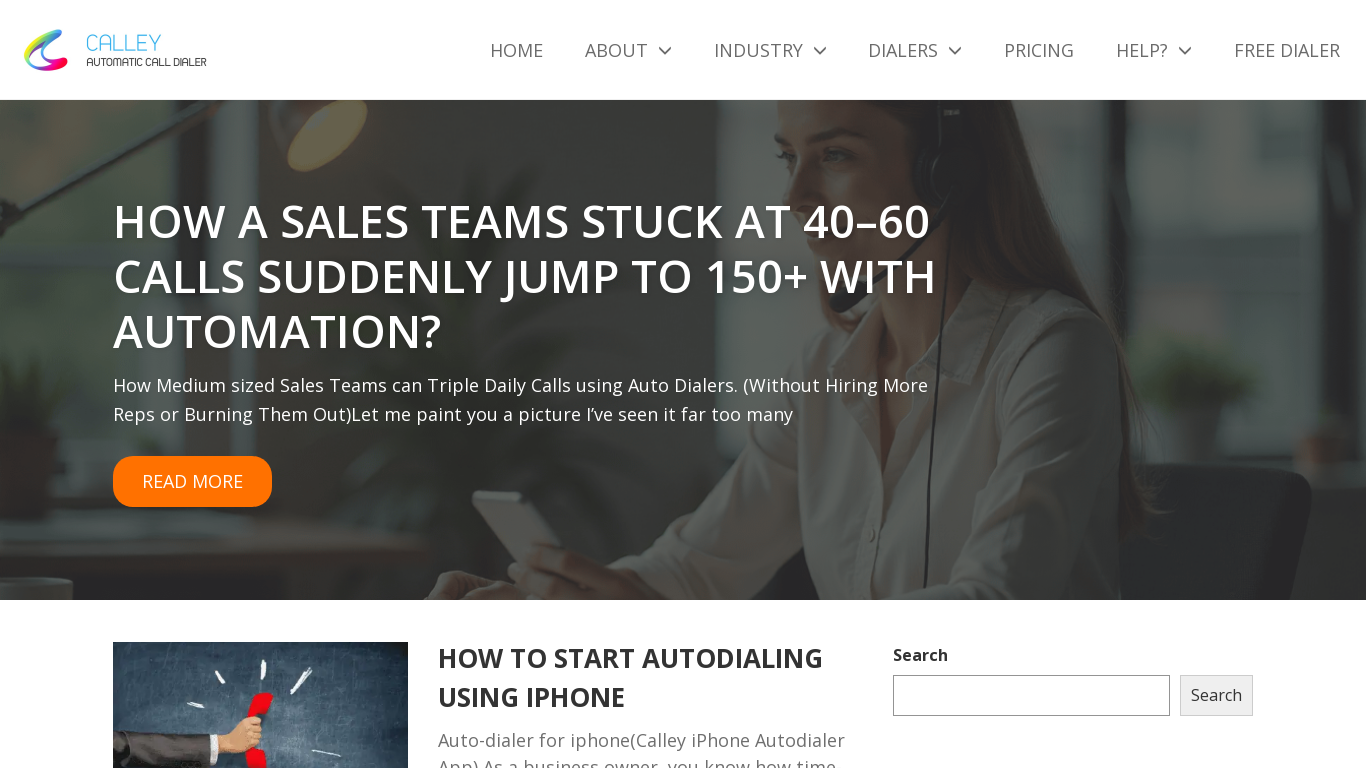

Set viewport size to 1536x864
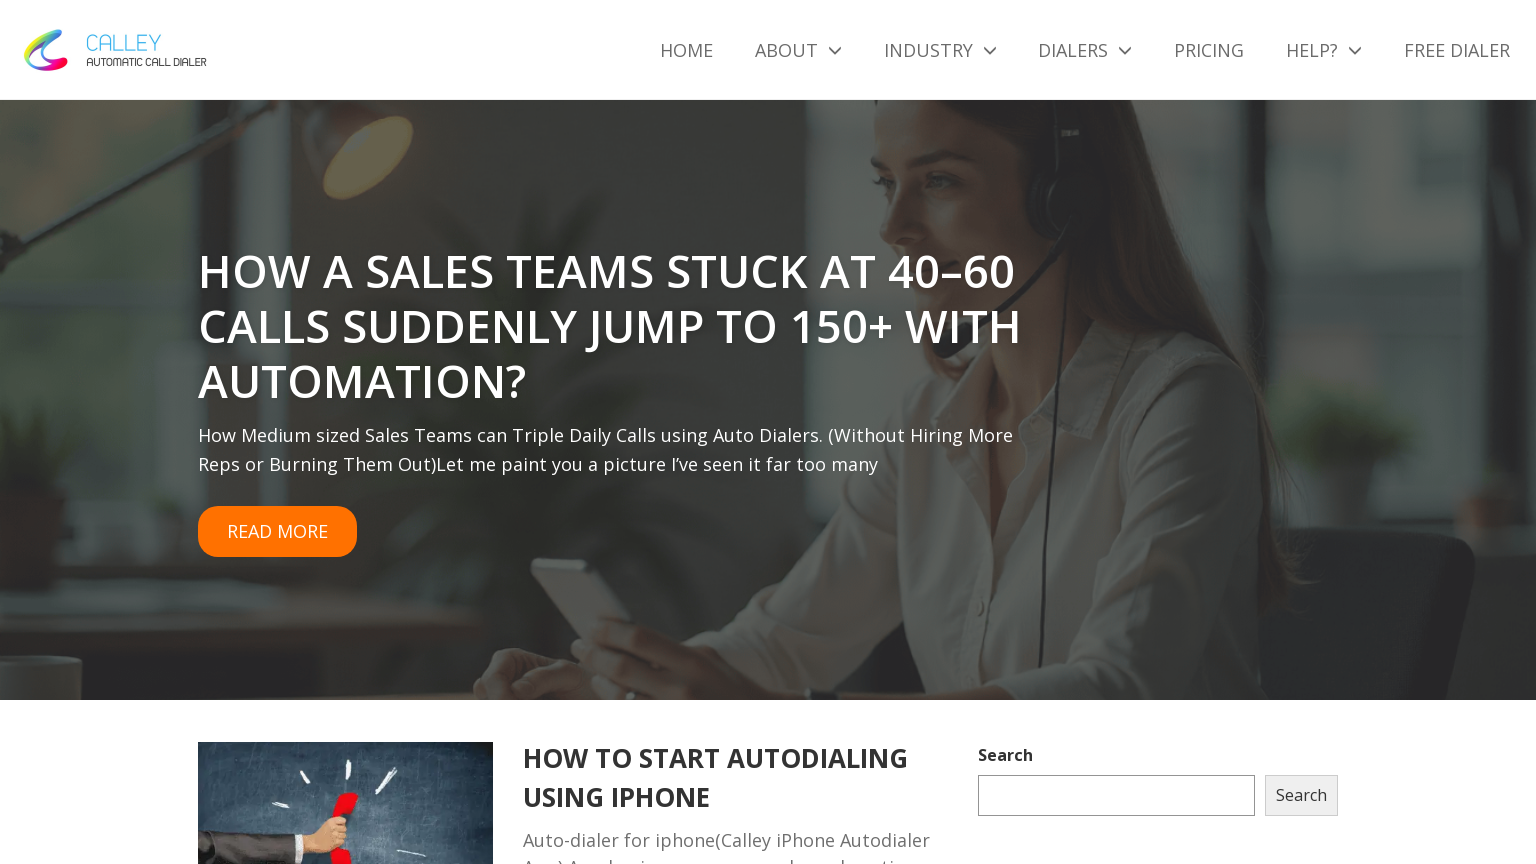

Reloaded page at 1536x864 resolution
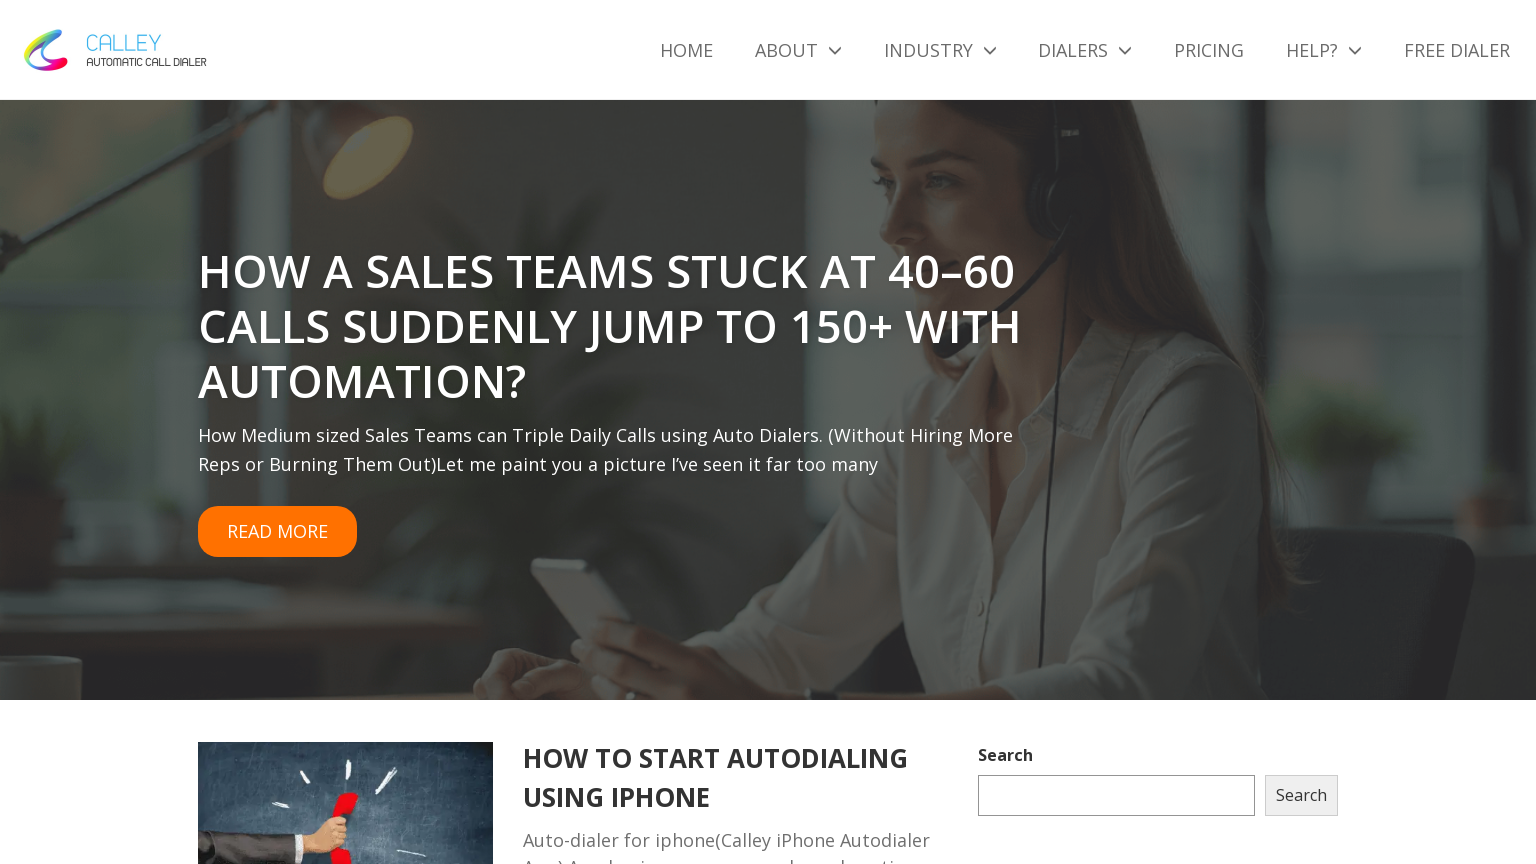

Page content fully loaded at 1536x864 resolution
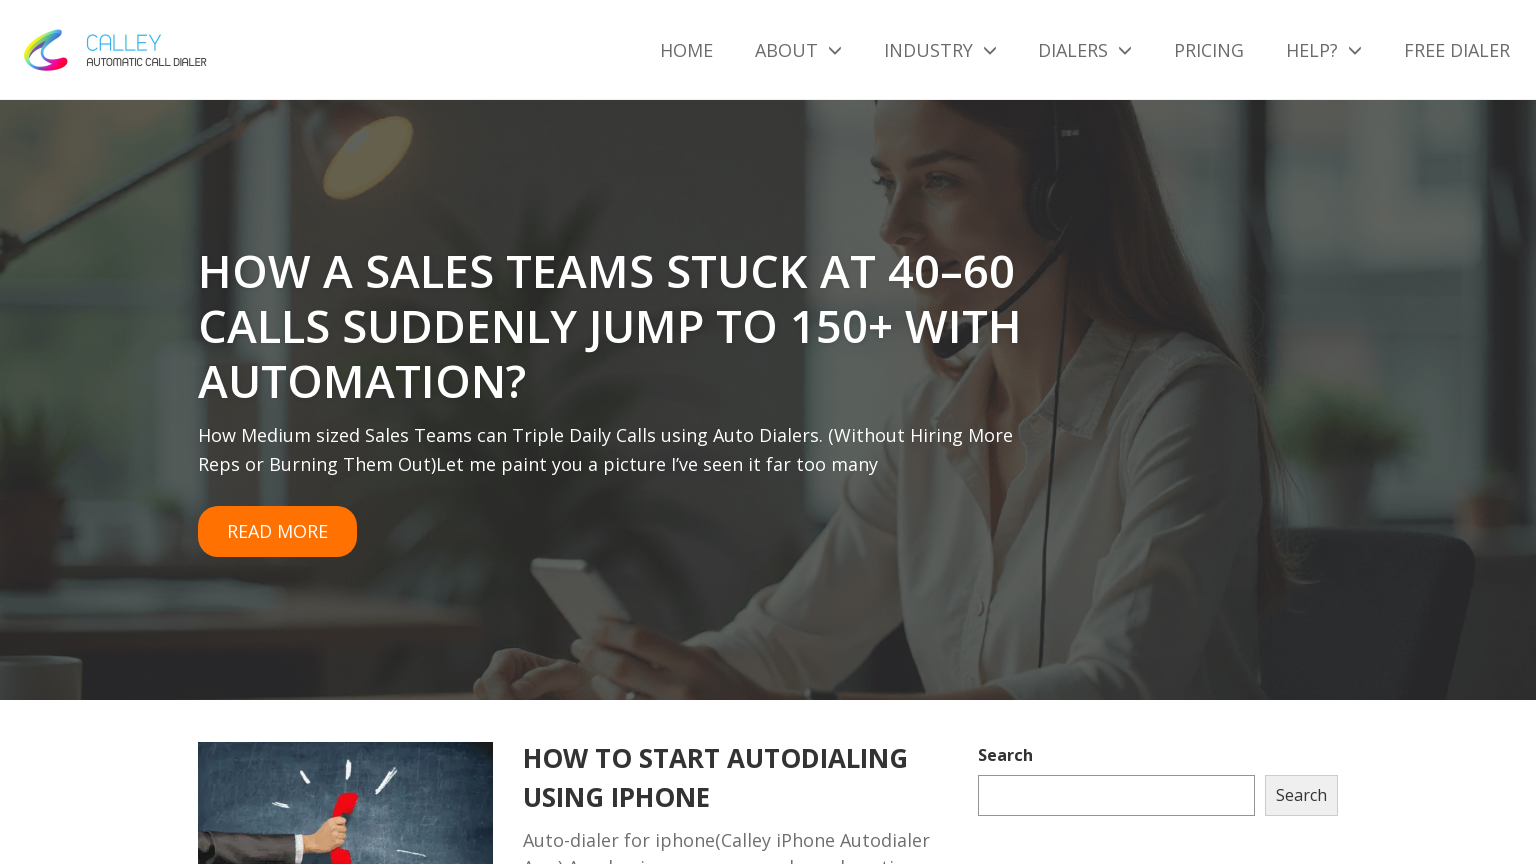

Set viewport size to 360x640
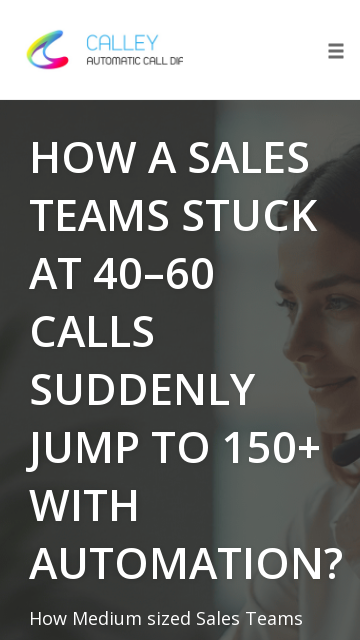

Reloaded page at 360x640 resolution
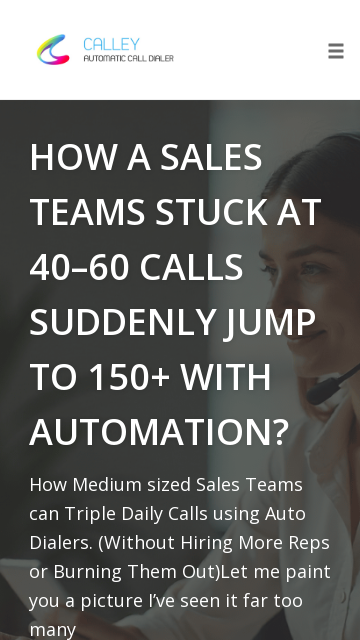

Page content fully loaded at 360x640 resolution
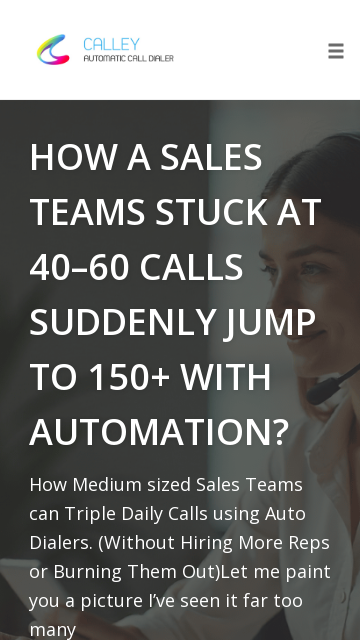

Set viewport size to 414x896
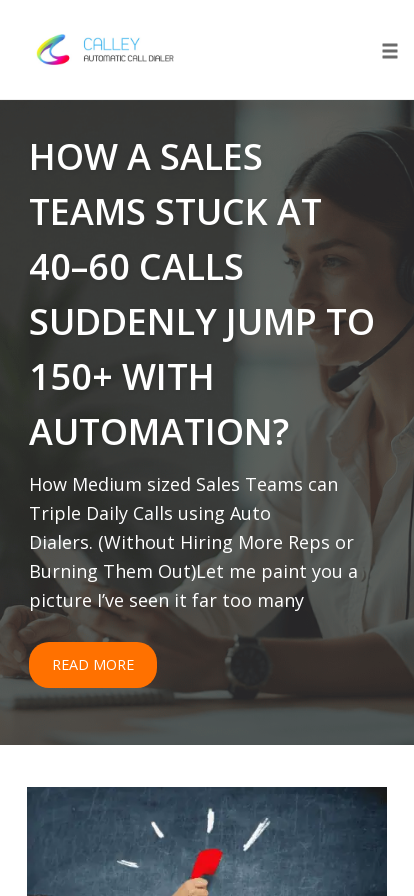

Reloaded page at 414x896 resolution
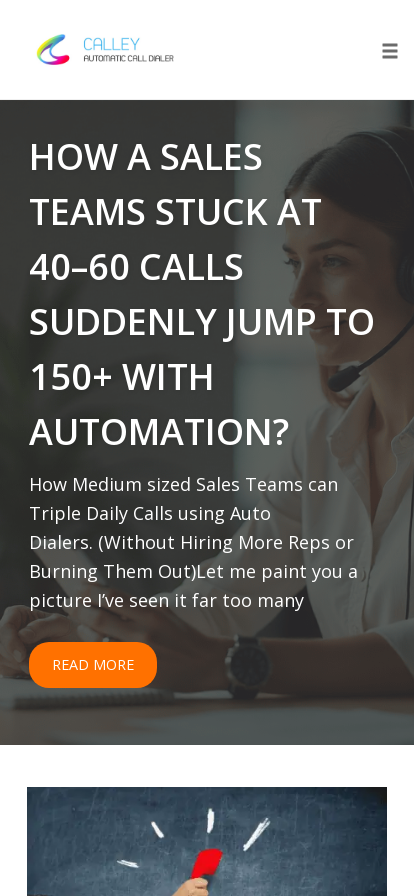

Page content fully loaded at 414x896 resolution
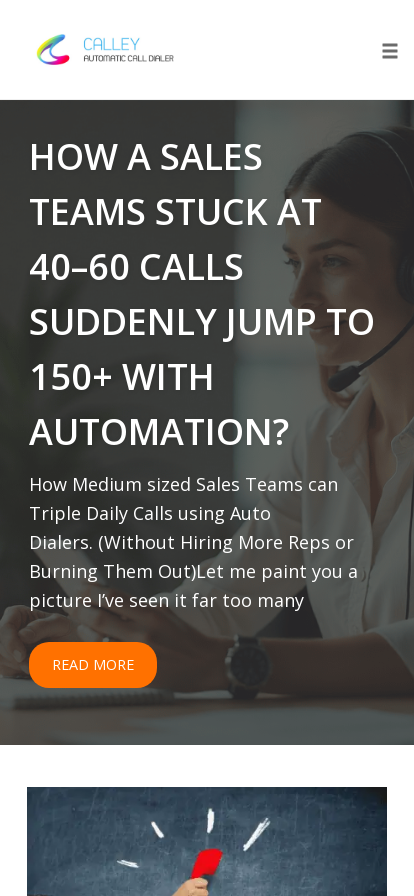

Set viewport size to 375x667
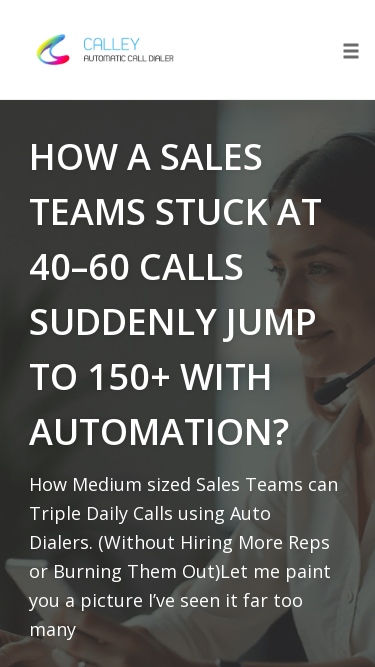

Reloaded page at 375x667 resolution
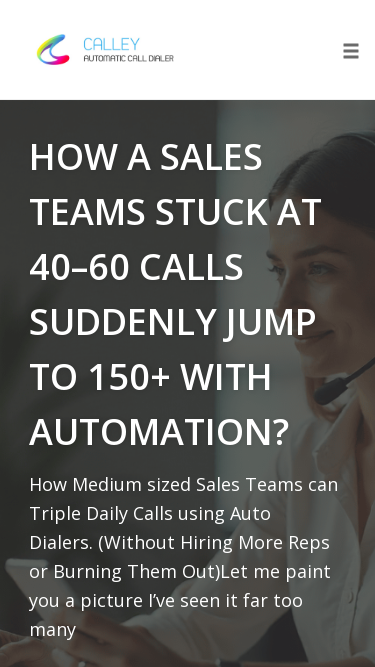

Page content fully loaded at 375x667 resolution
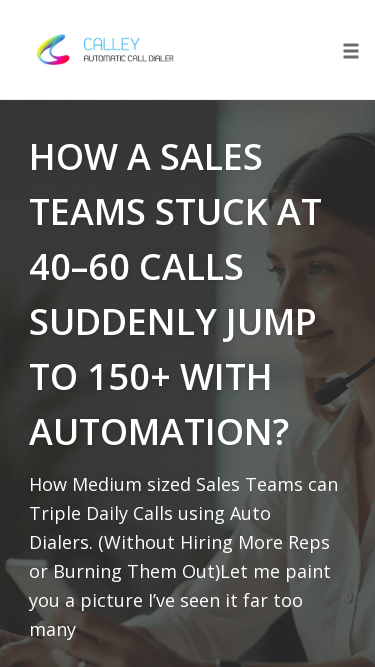

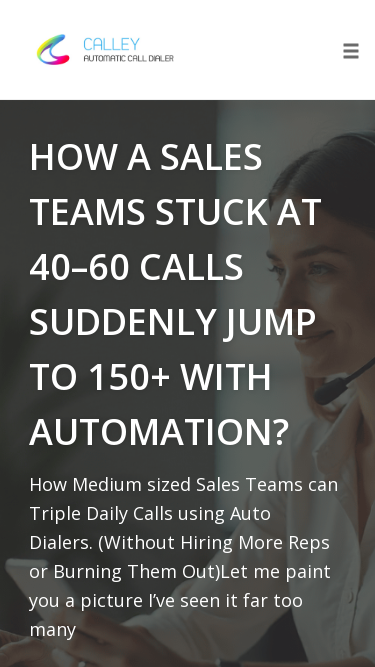